Tests drag and drop functionality on jQuery UI demo page by dragging an element and dropping it onto a target area within an iframe

Starting URL: https://jqueryui.com/droppable/

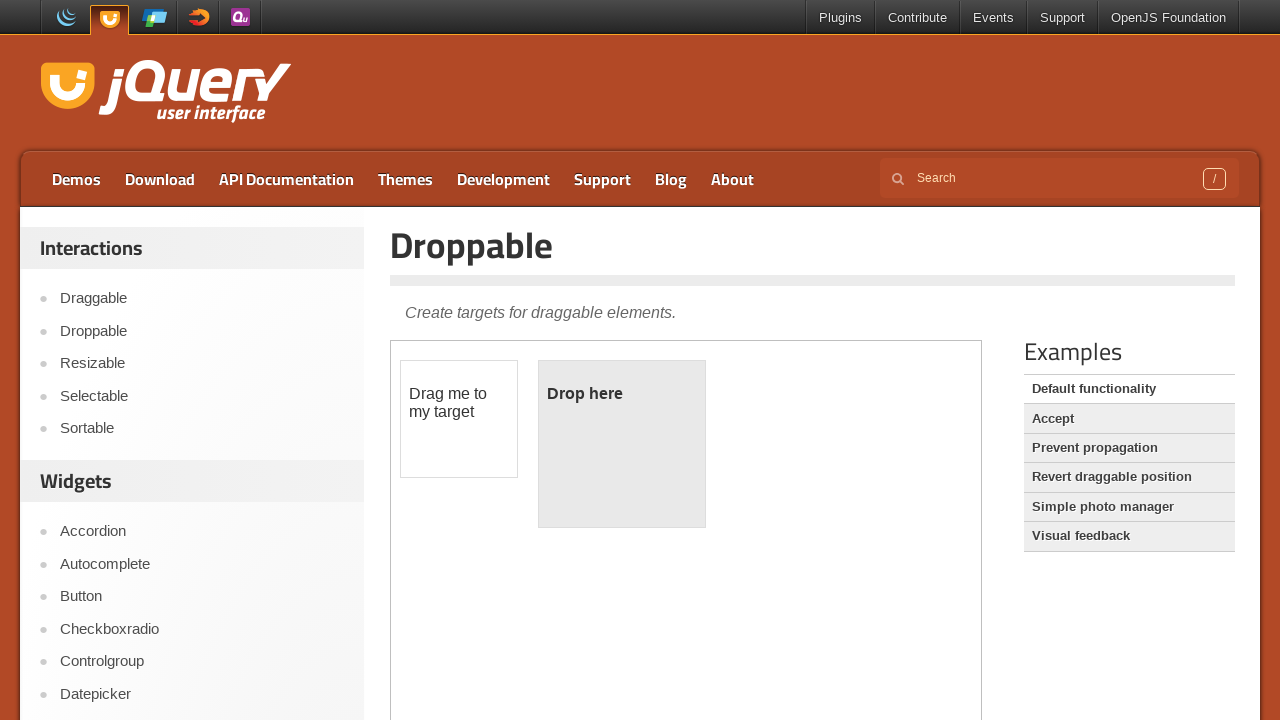

Located iframe containing drag and drop demo
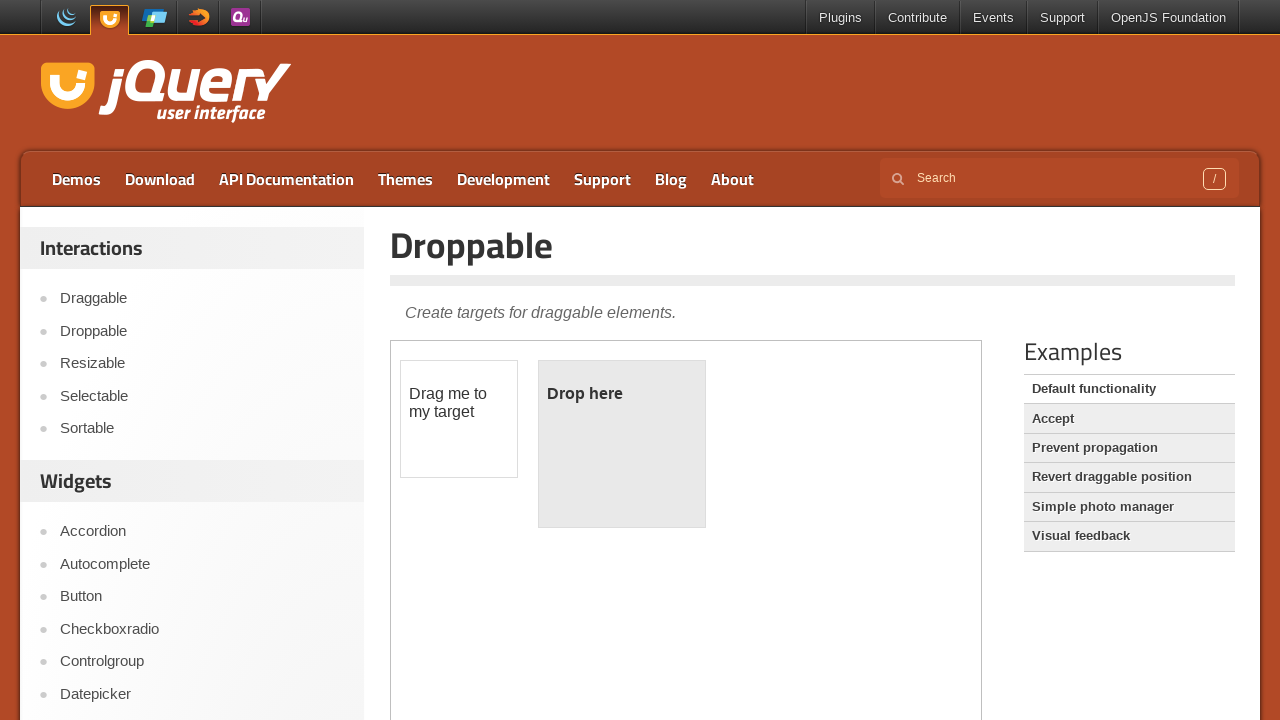

Located draggable element within iframe
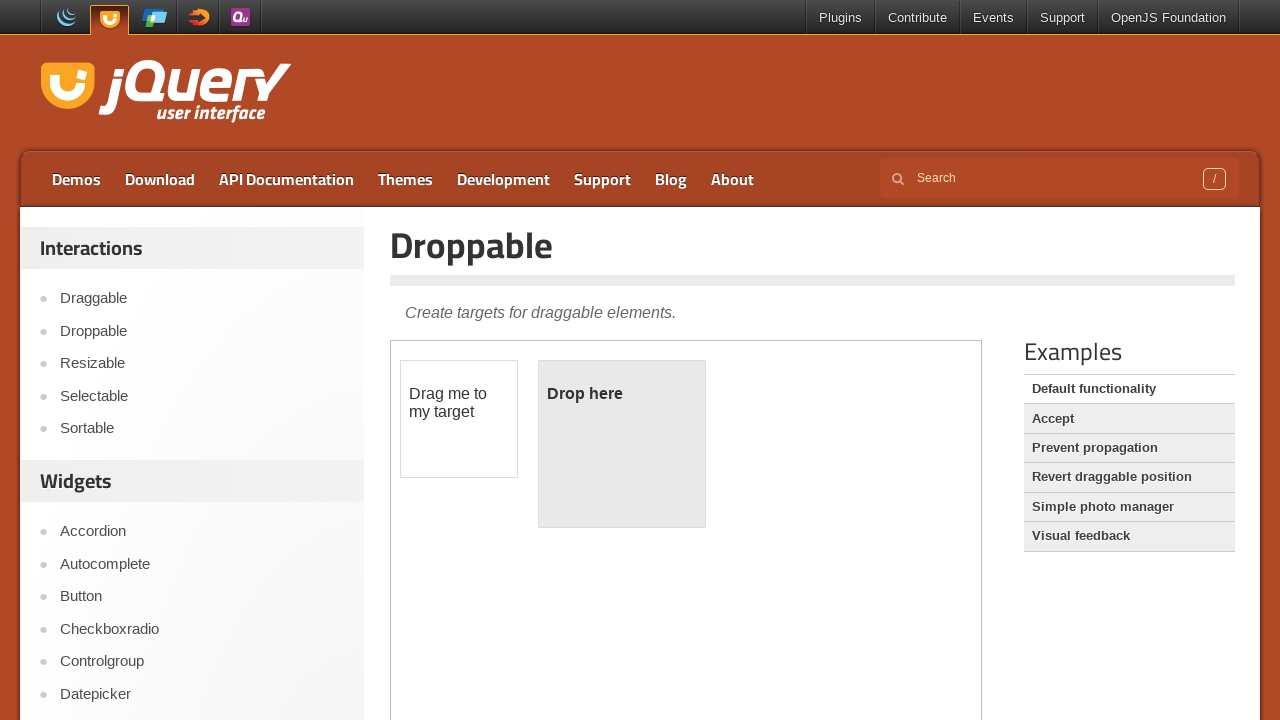

Located droppable target element within iframe
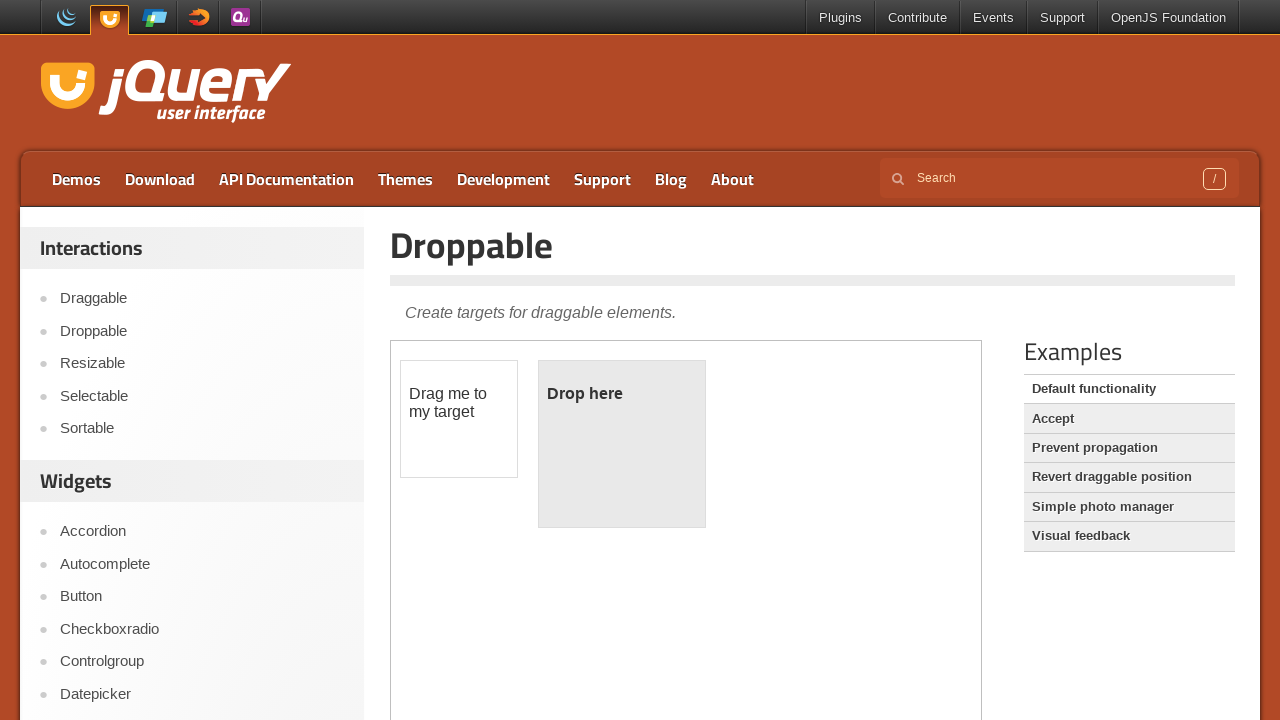

Dragged and dropped element onto target area at (622, 444)
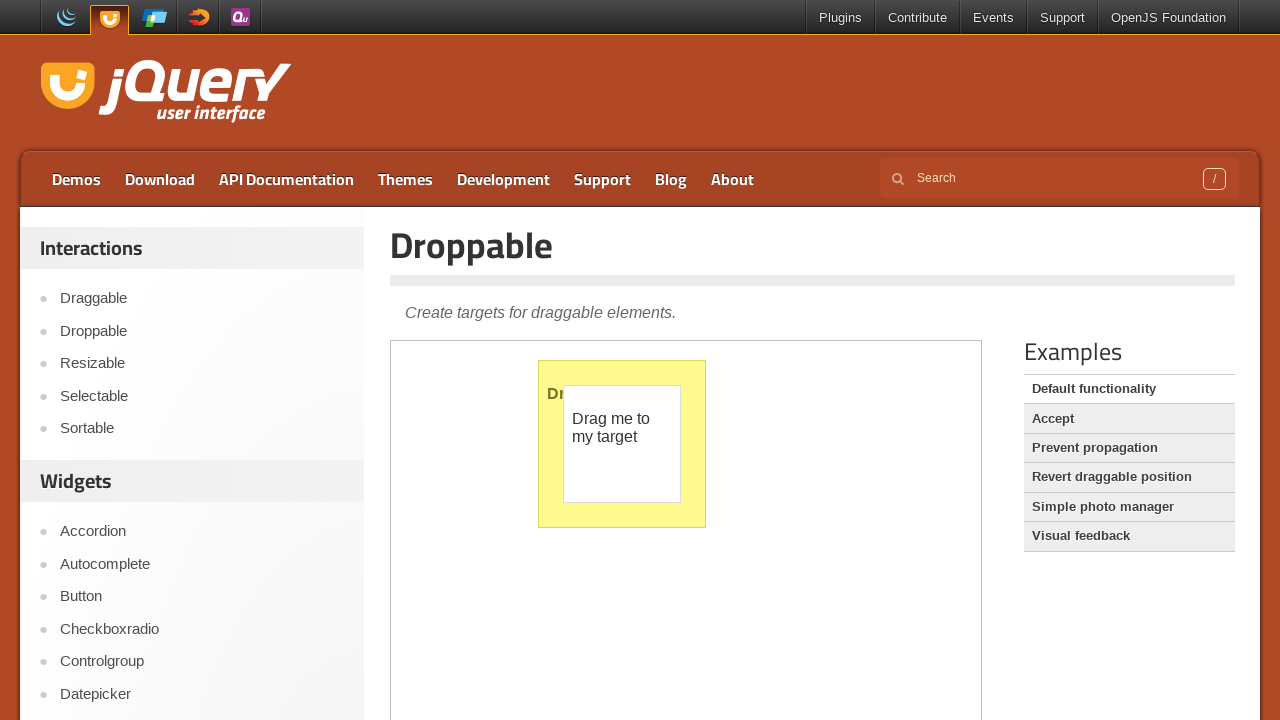

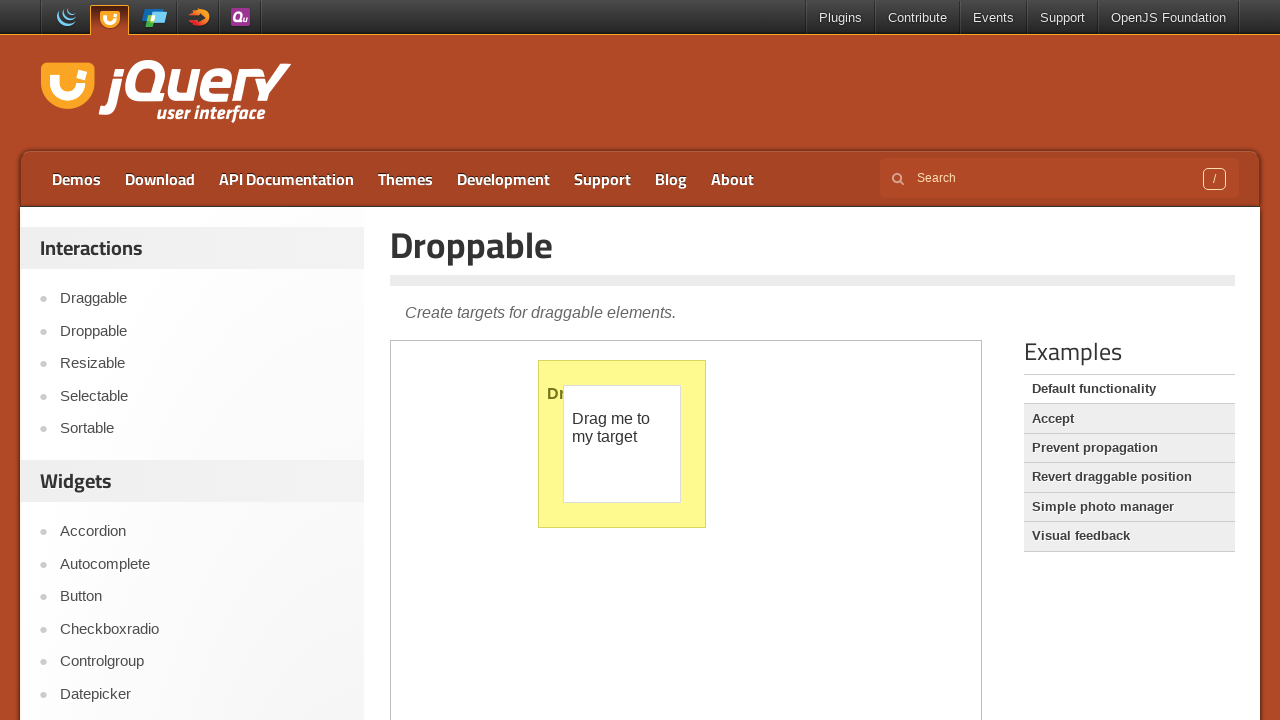